Demonstrates form interaction on a test automation practice site by filling a name input field with "John" and selecting the male radio button.

Starting URL: https://testautomationpractice.blogspot.com/

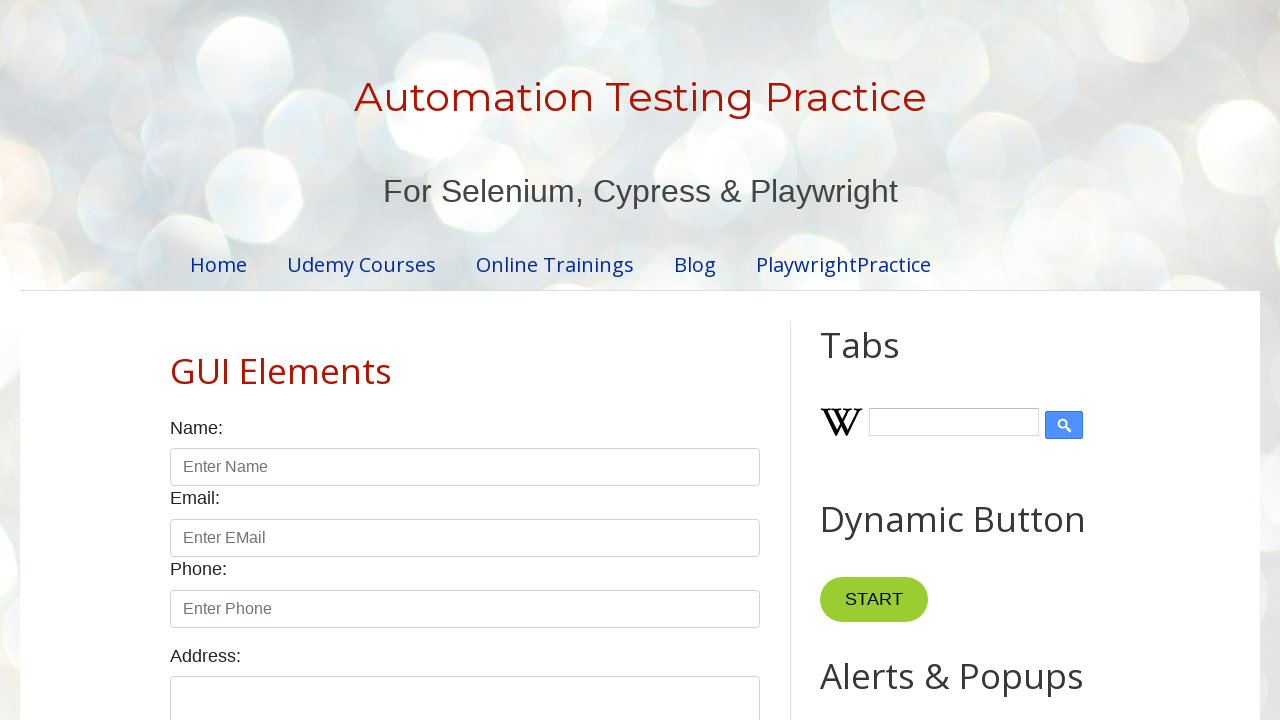

Filled name input field with 'John' on input#name
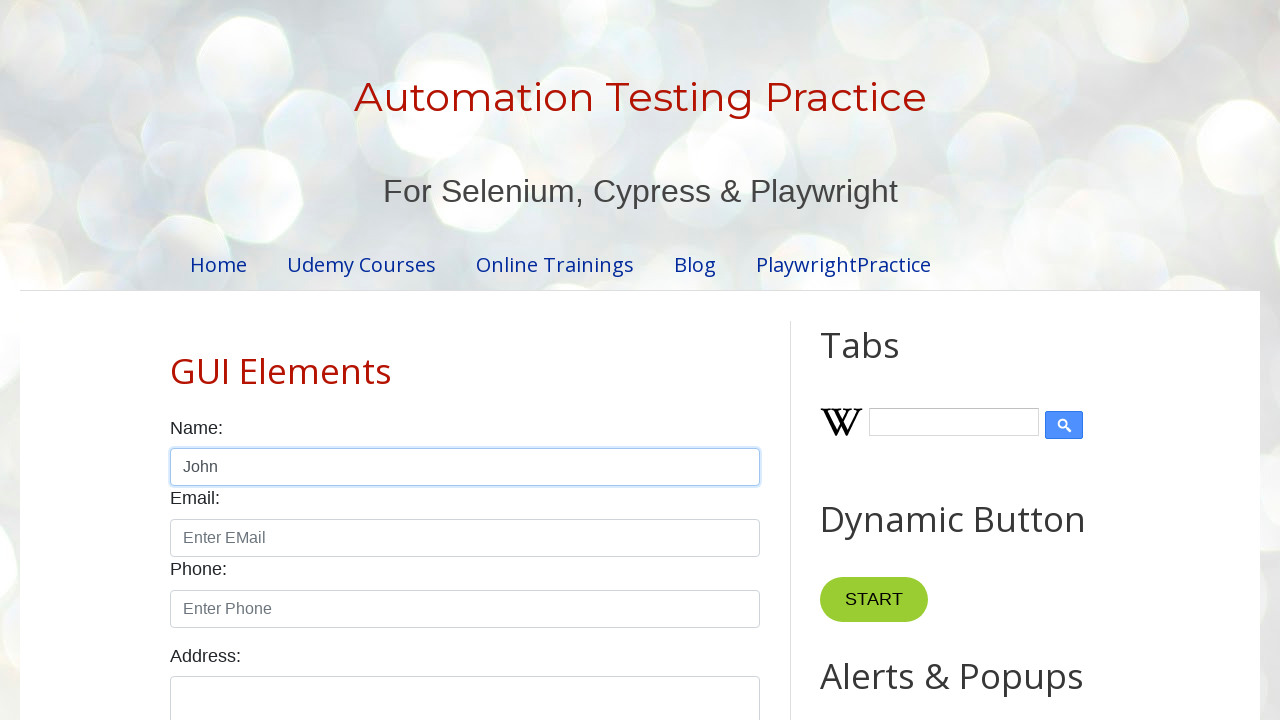

Selected male radio button at (176, 360) on input#male
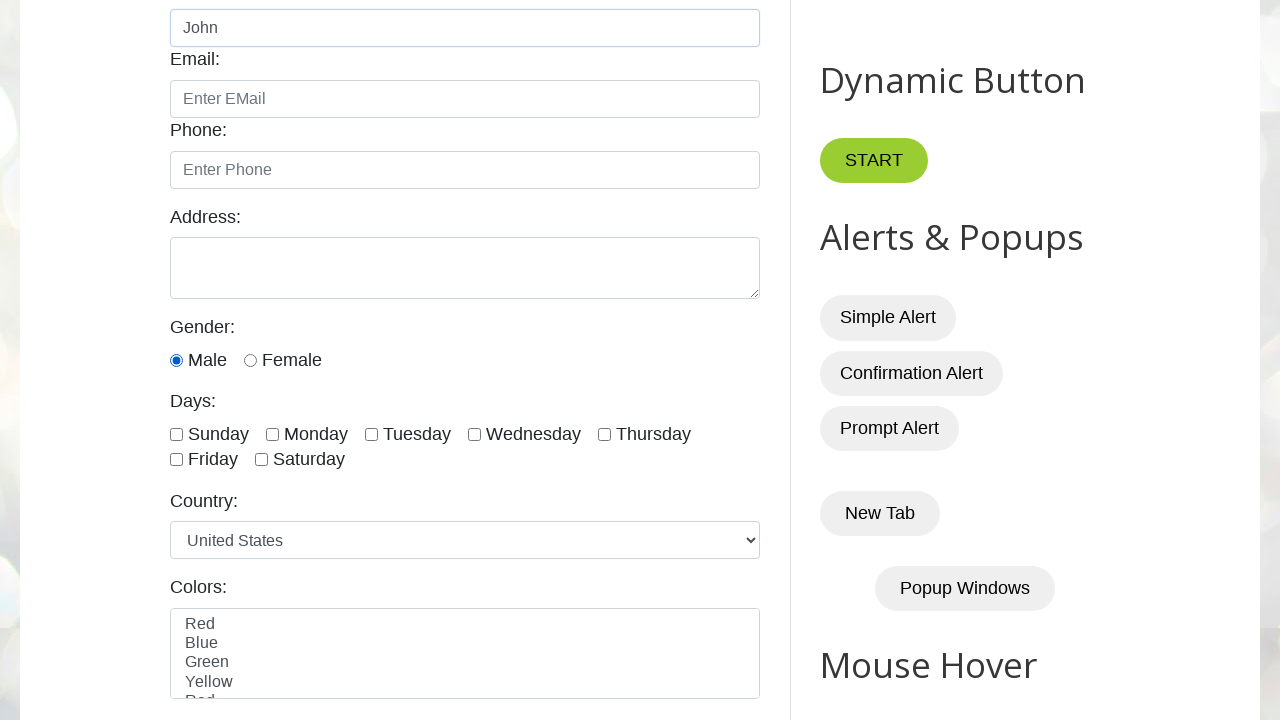

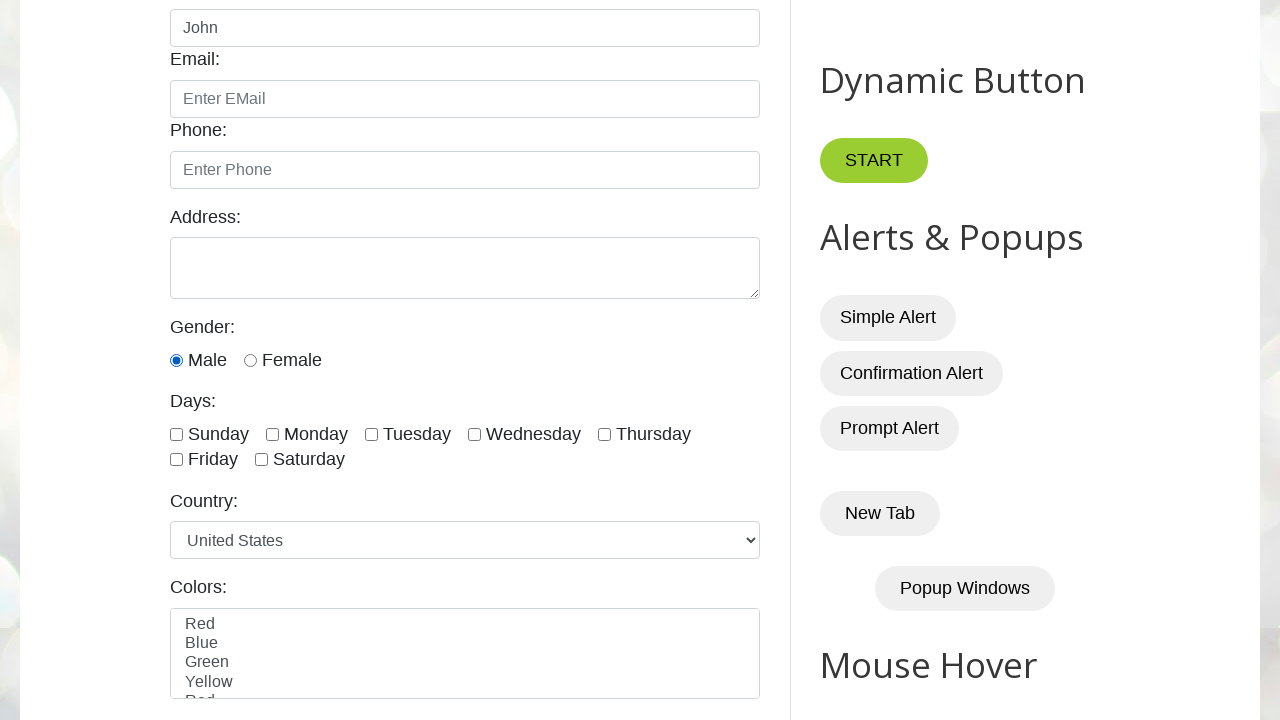